Navigates to Training Support website, verifies the page title, clicks on the about link, and verifies the new page title

Starting URL: https://v1.training-support.net

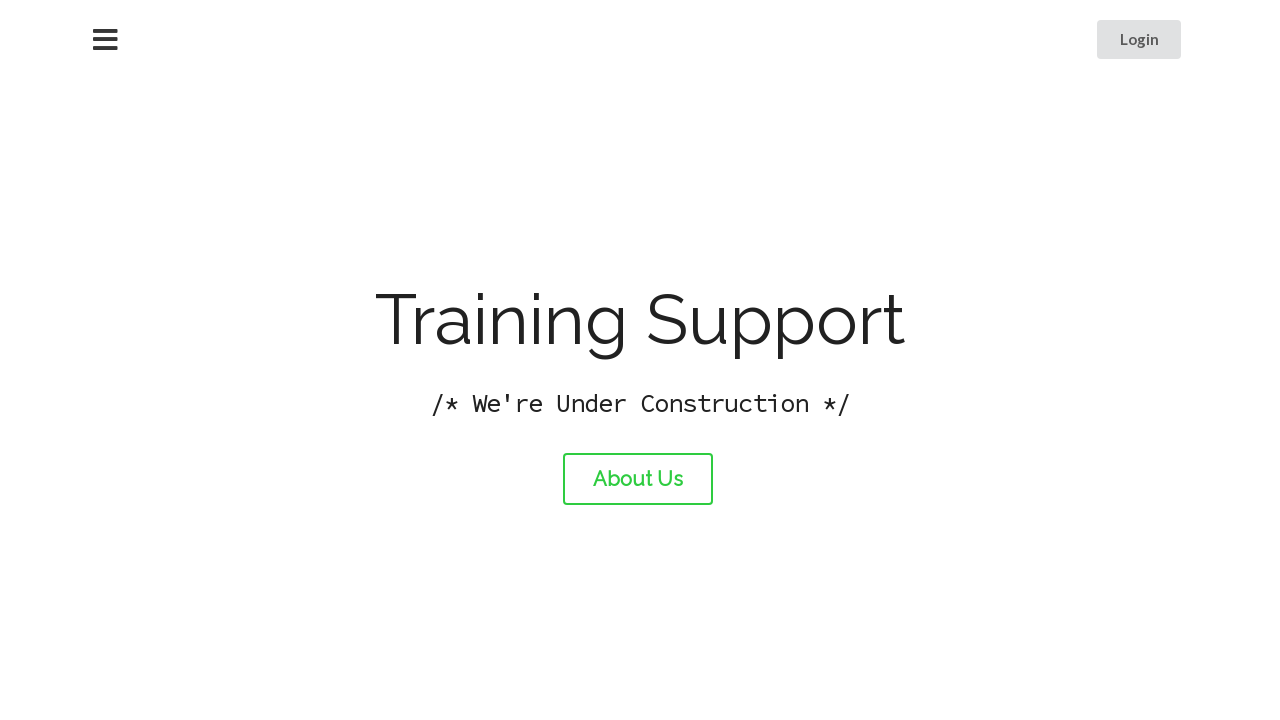

Verified initial page title is 'Training Support'
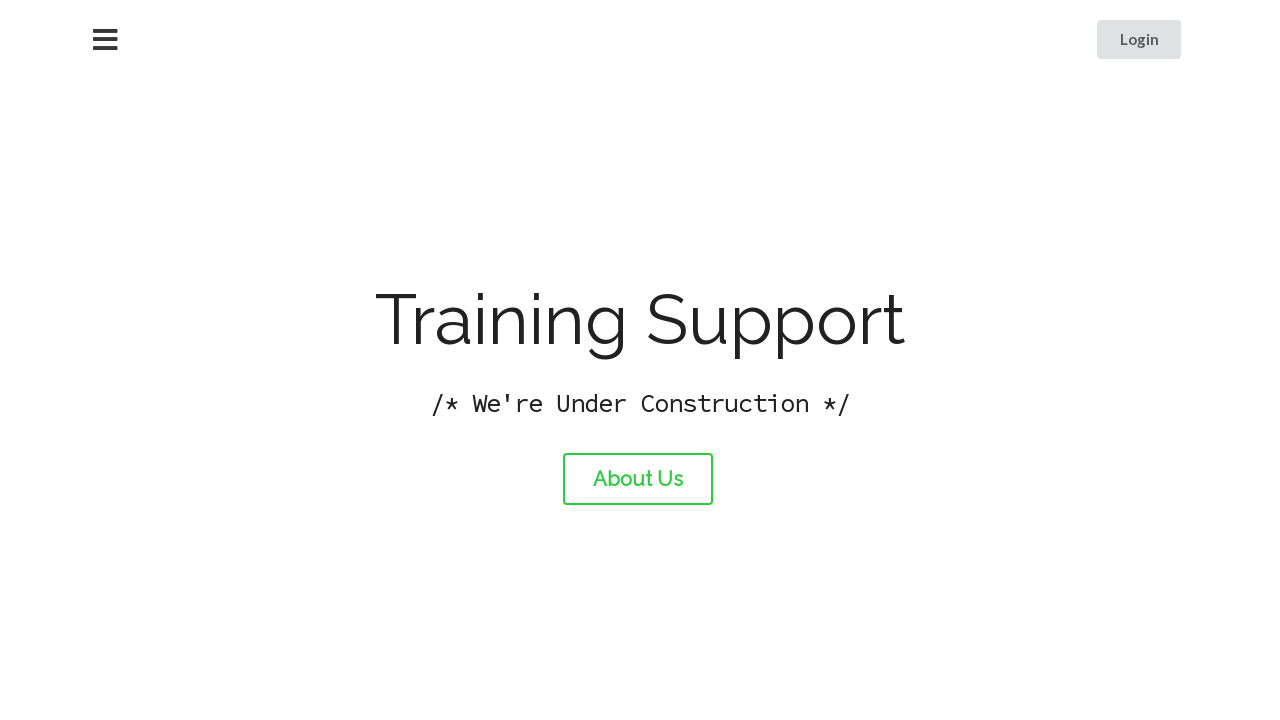

Clicked on the about link at (638, 479) on #about-link
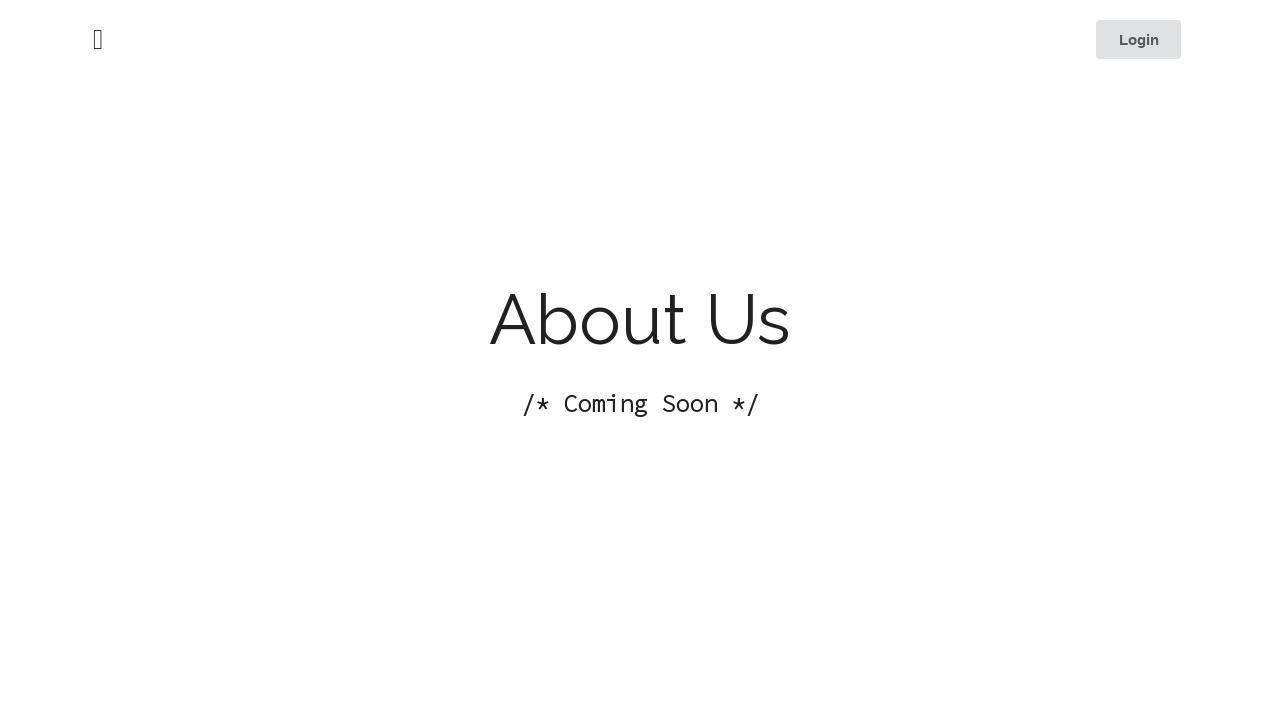

Waited for page to load after navigation
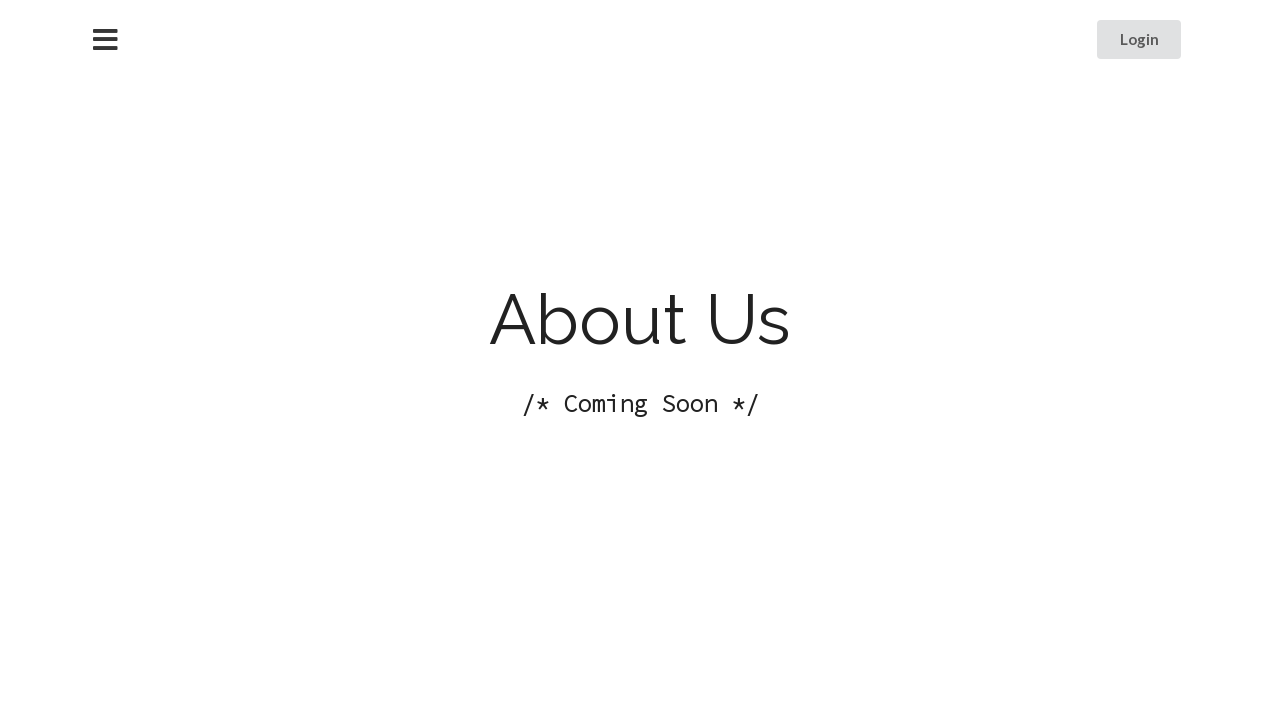

Verified new page title is 'About Training Support'
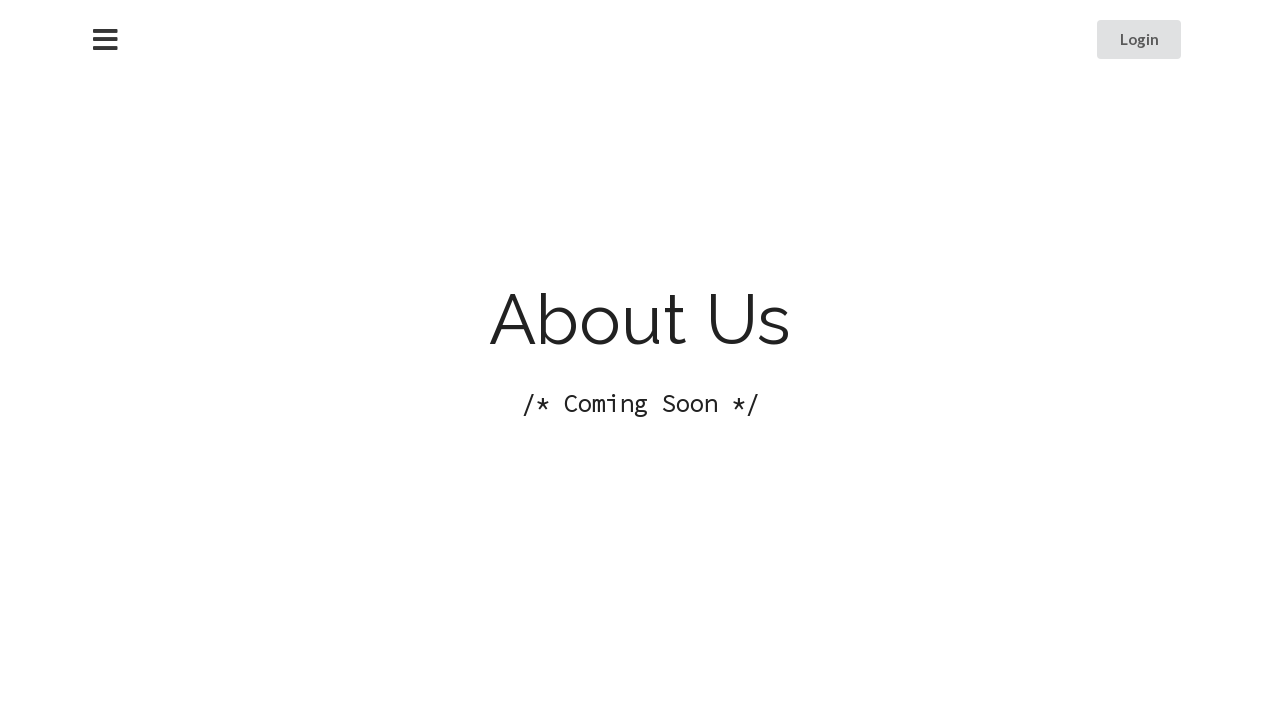

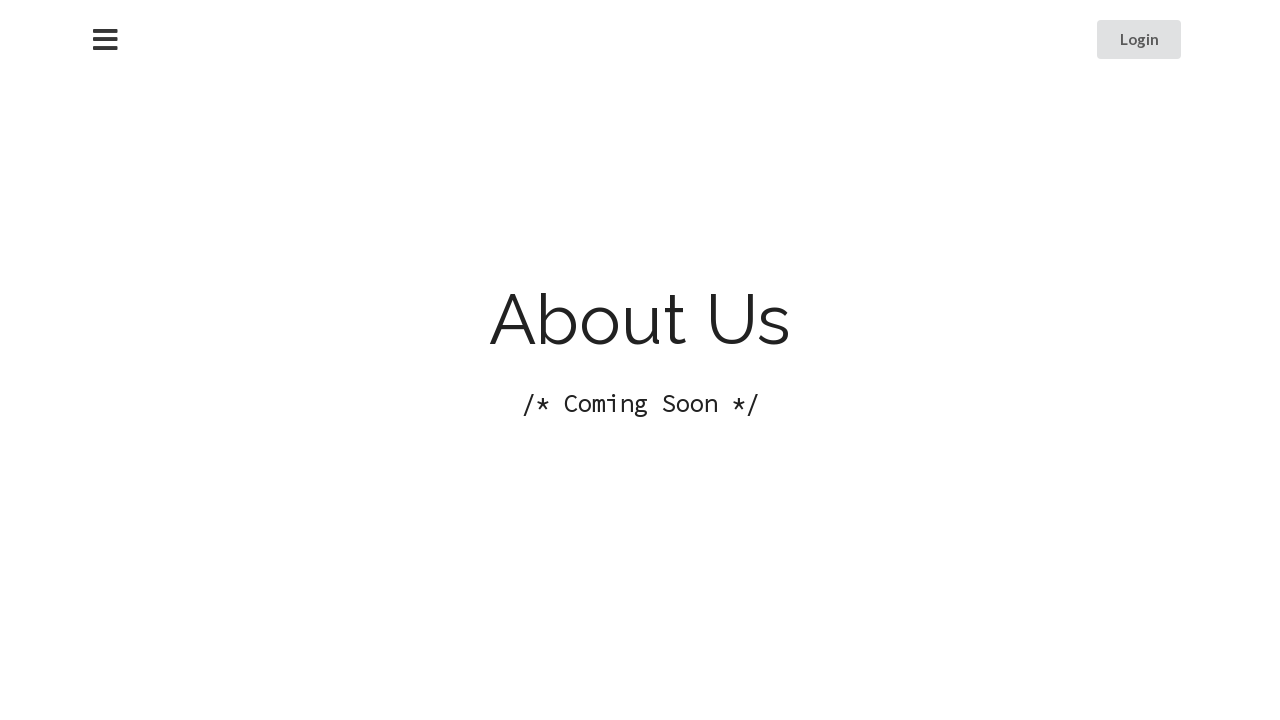